Tests opening a new browser window and navigating to a different website, demonstrating multi-window handling by opening OpenCart website first, then opening a new window and navigating to nopCommerce demo site.

Starting URL: https://www.opencart.com/

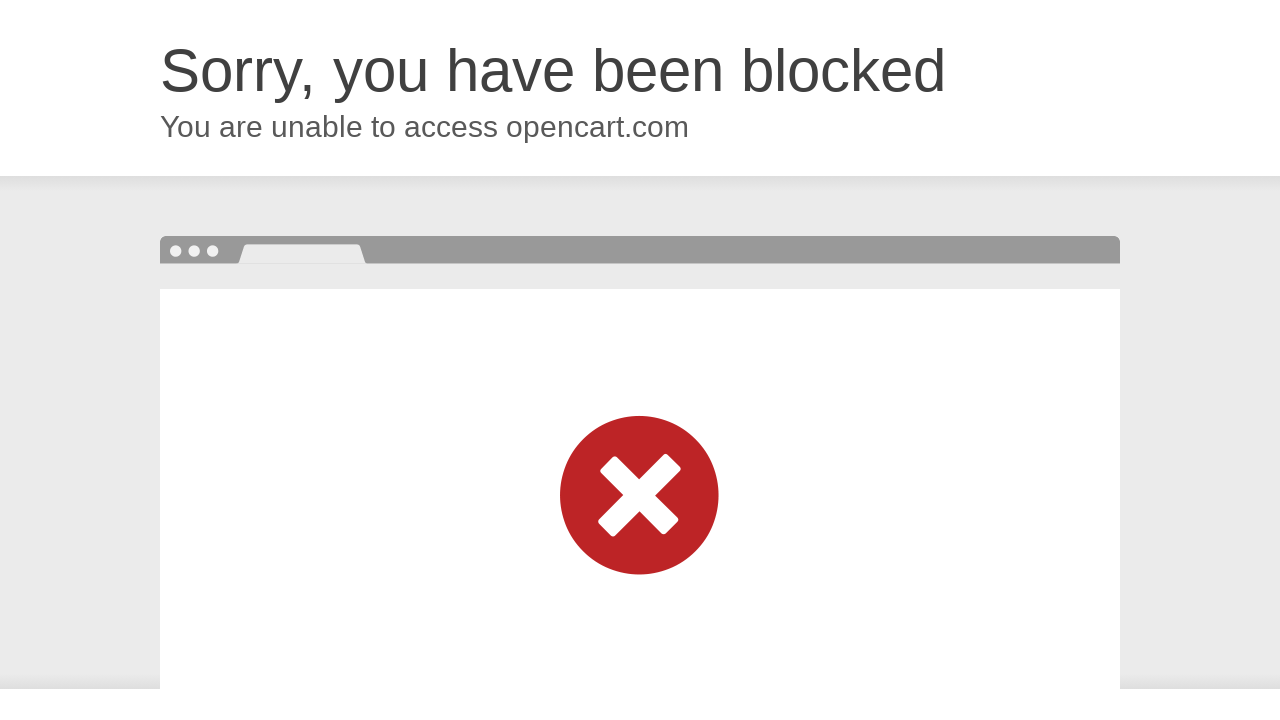

Initial page loaded (OpenCart website)
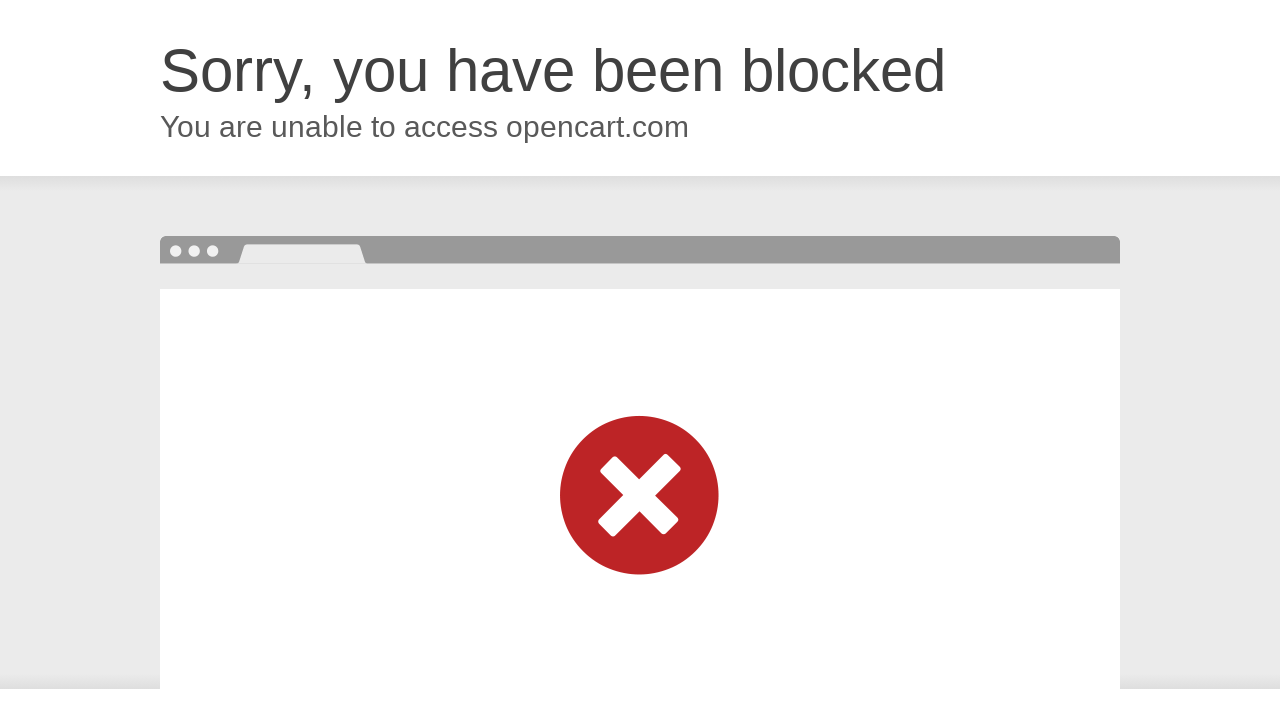

Opened a new browser window/page
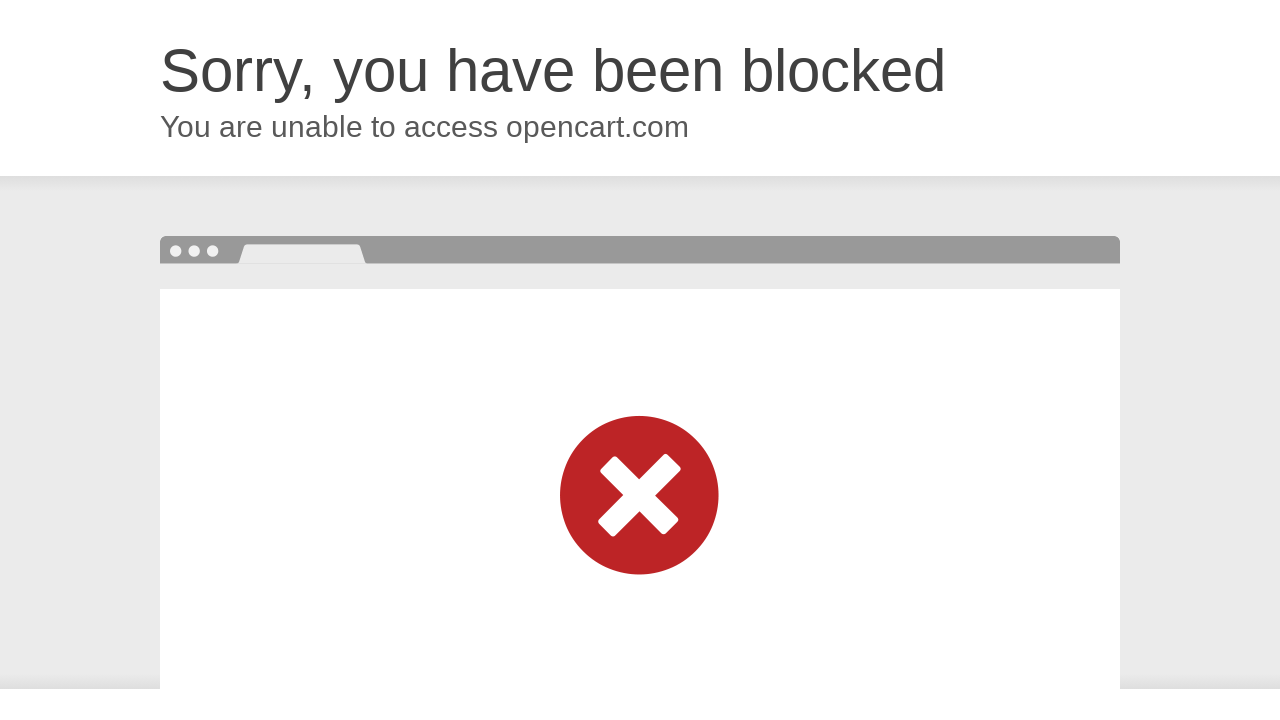

Navigated new window to nopCommerce demo site
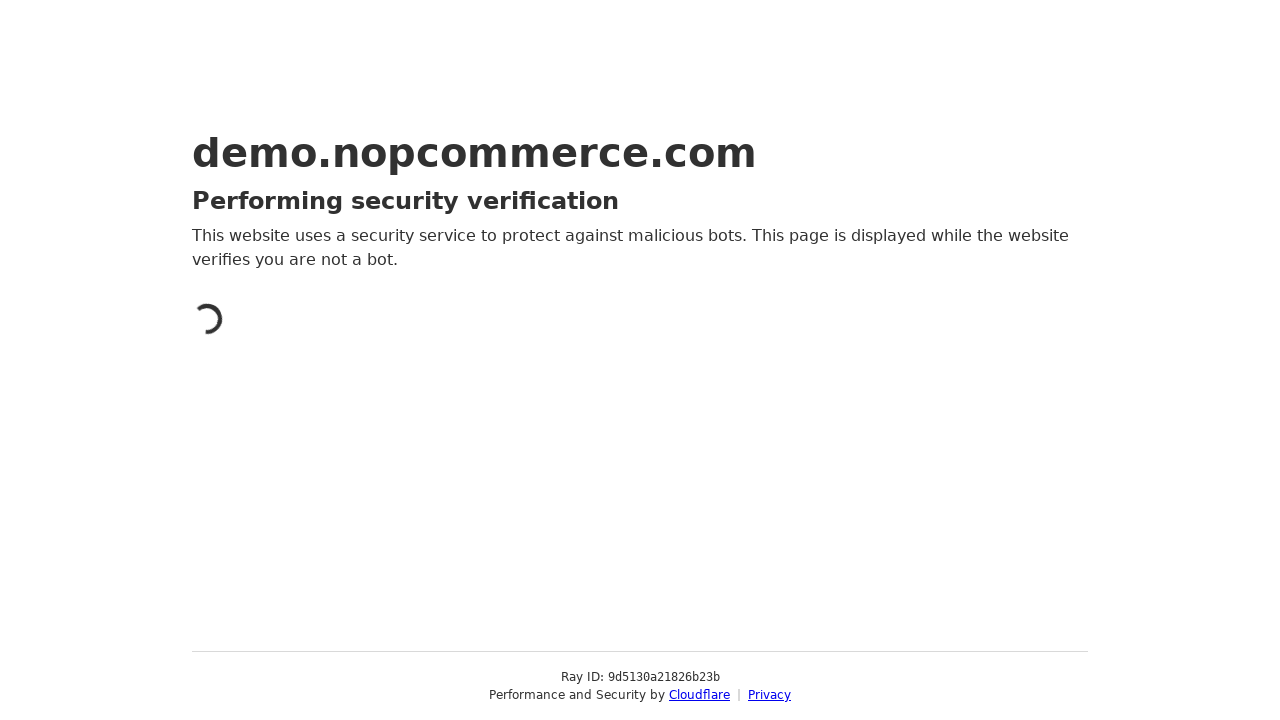

nopCommerce demo page loaded completely
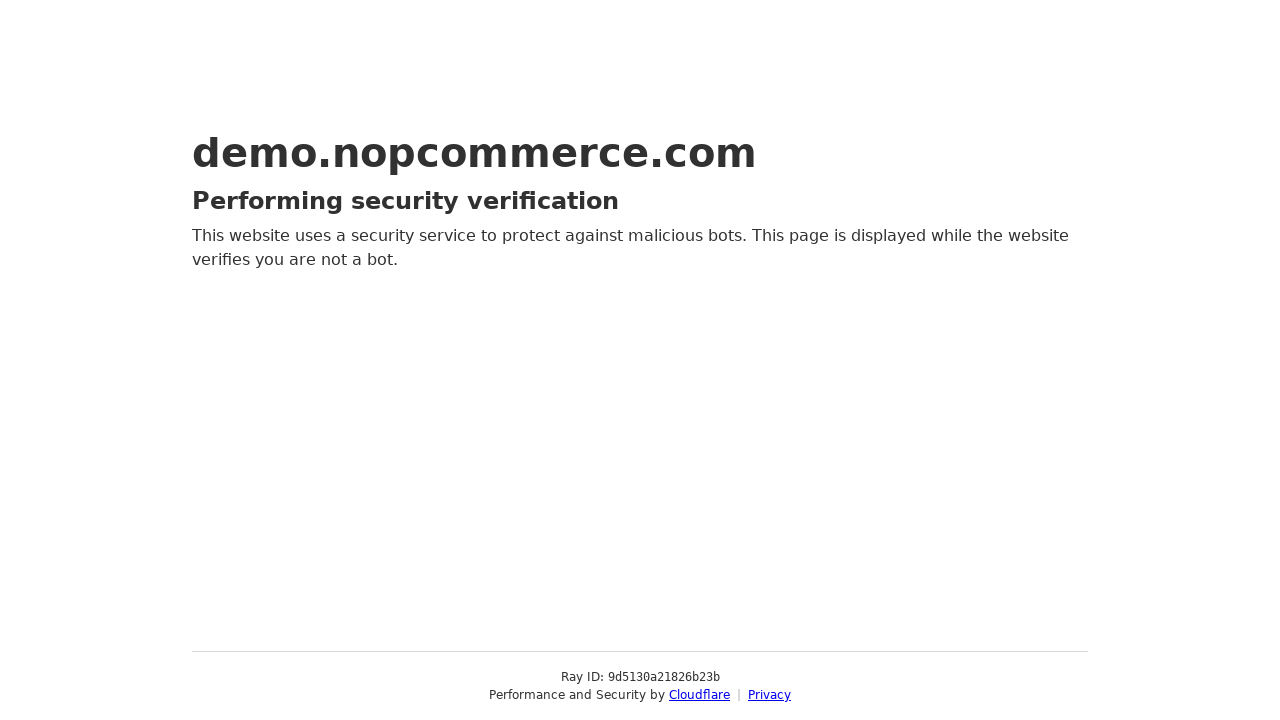

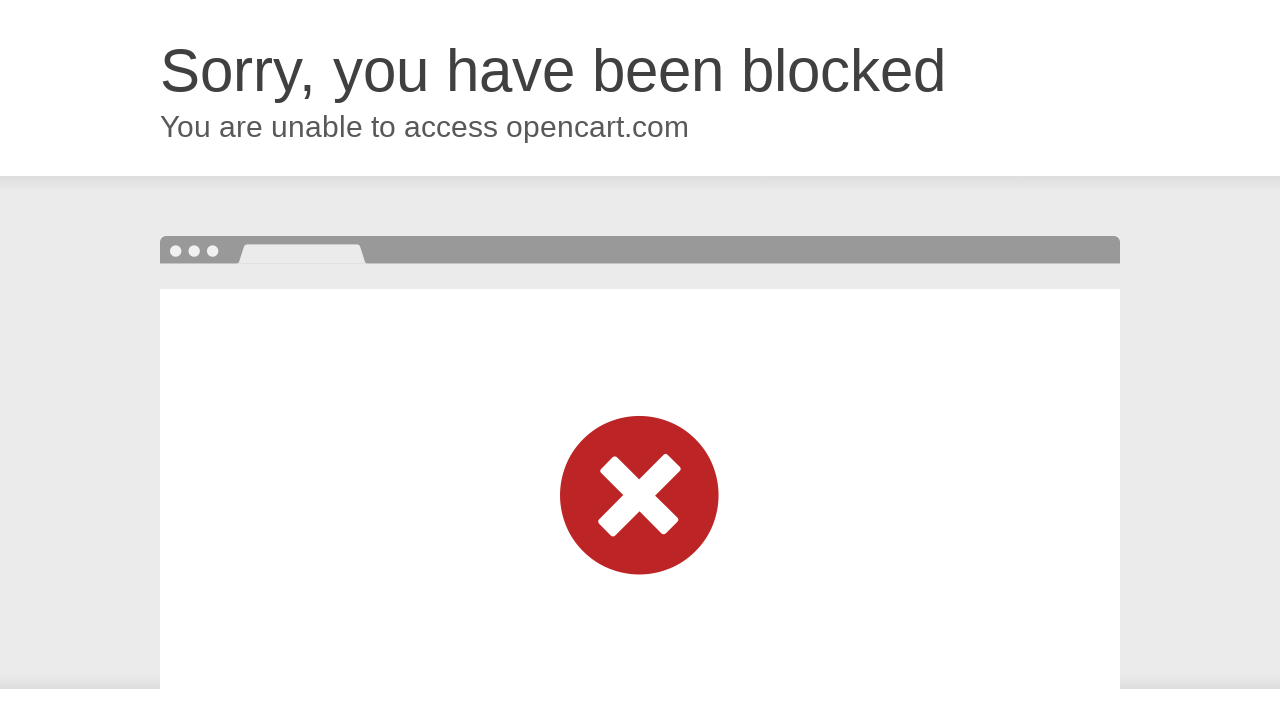